Verifies that the Academy page contains exactly 2 images in the main section

Starting URL: https://www.viser.edu.rs/stranica/akademija

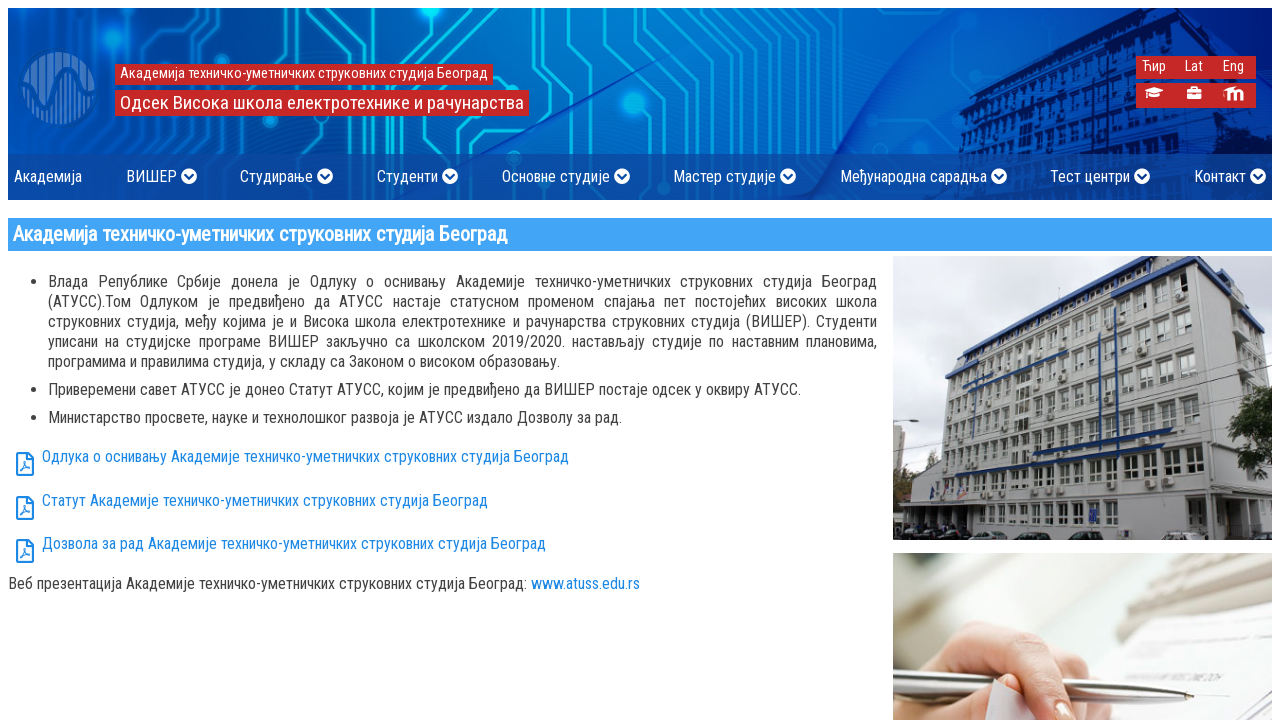

Navigated to Academy page at https://www.viser.edu.rs/stranica/akademija
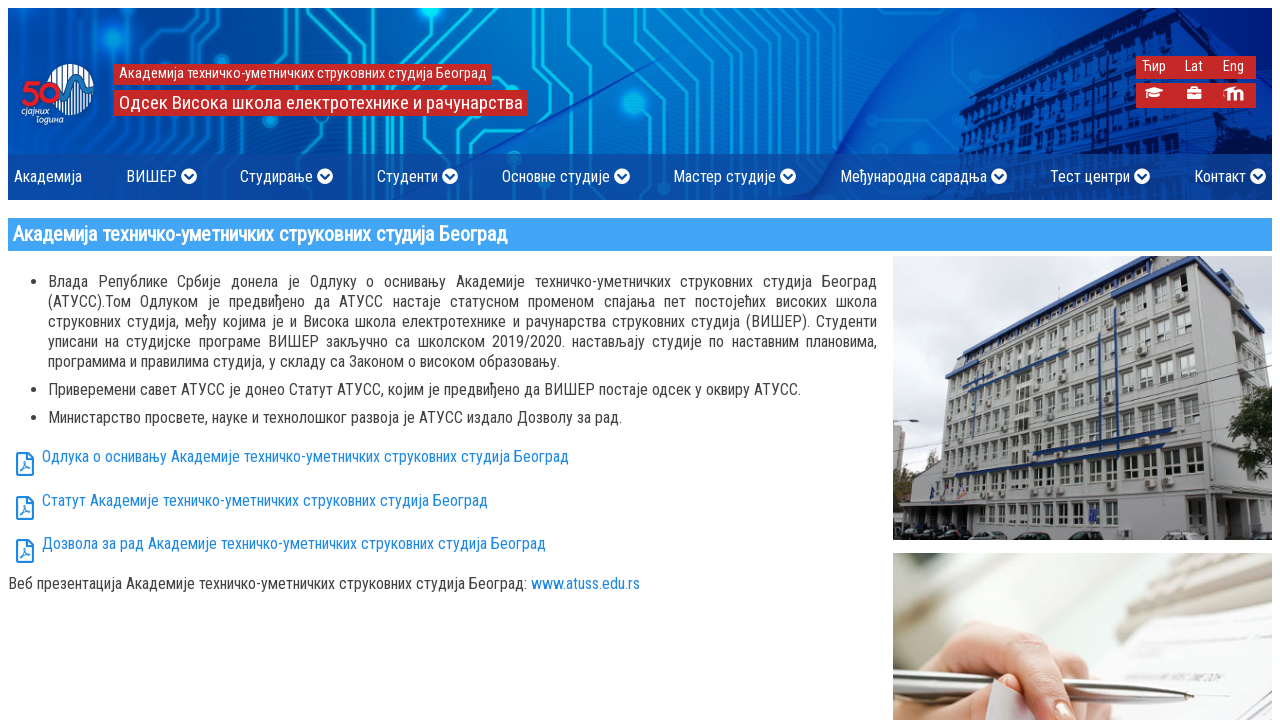

Located all images in main section
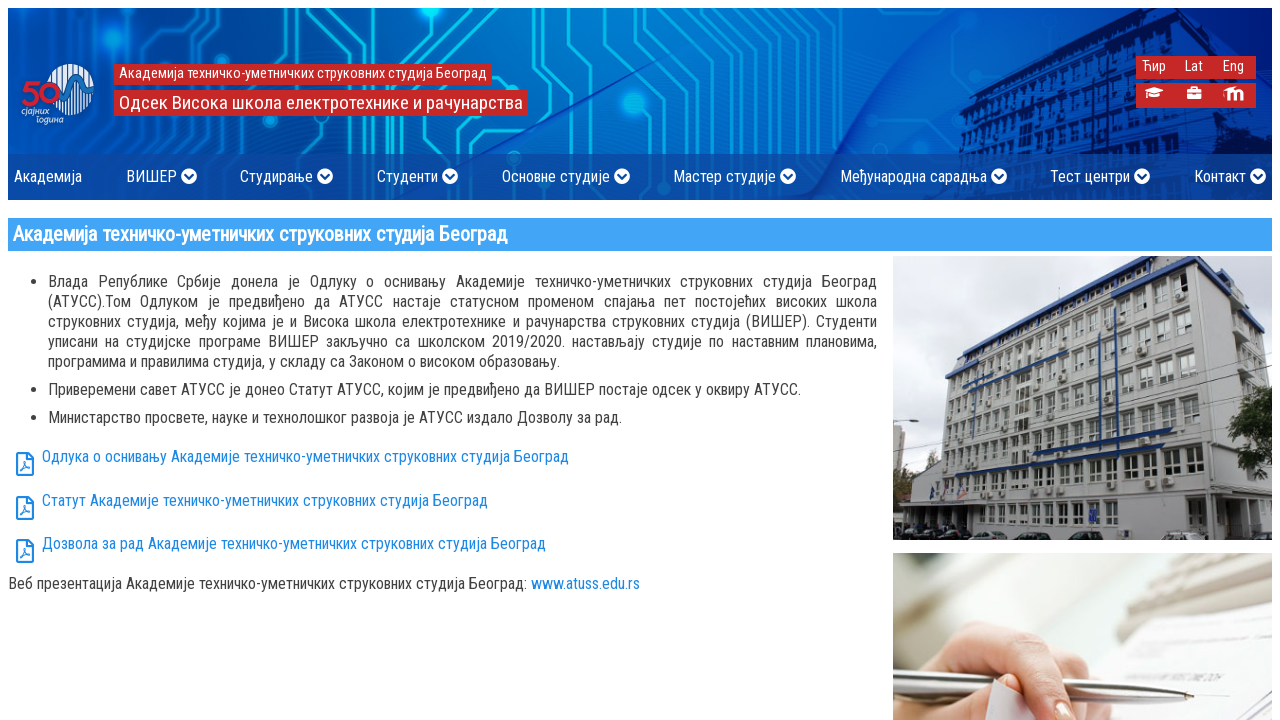

Verified that main section contains exactly 2 images
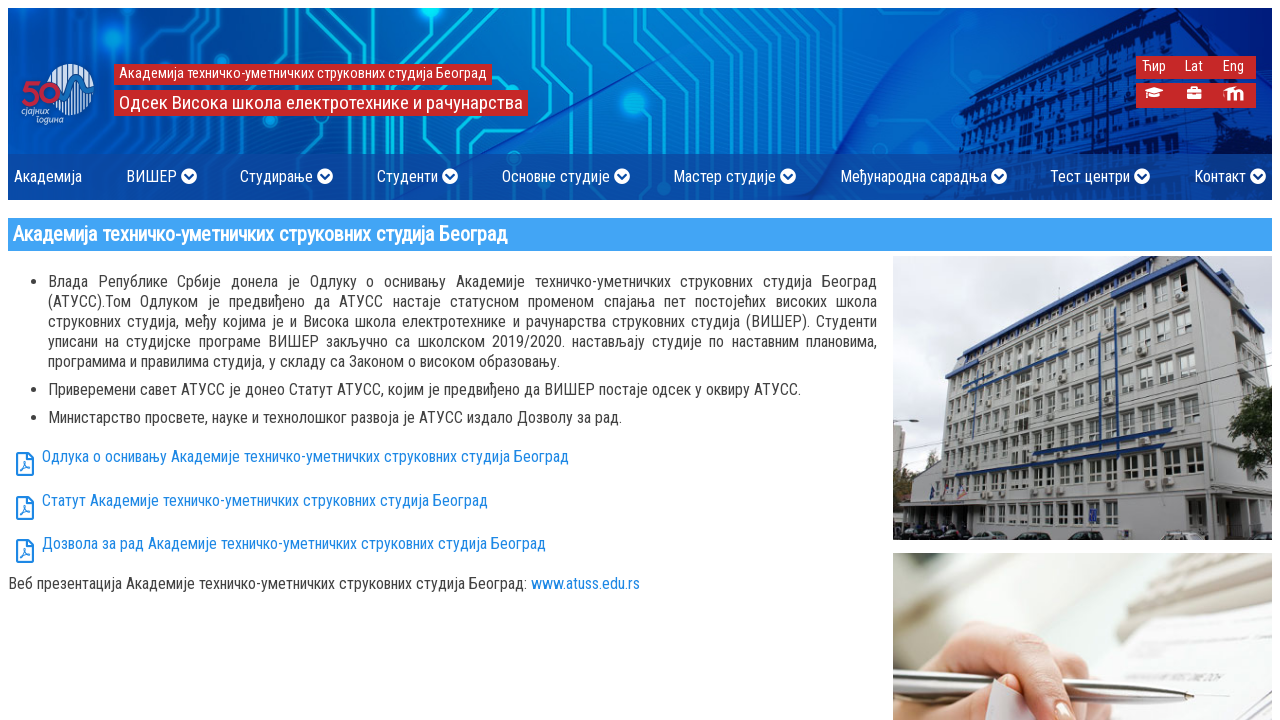

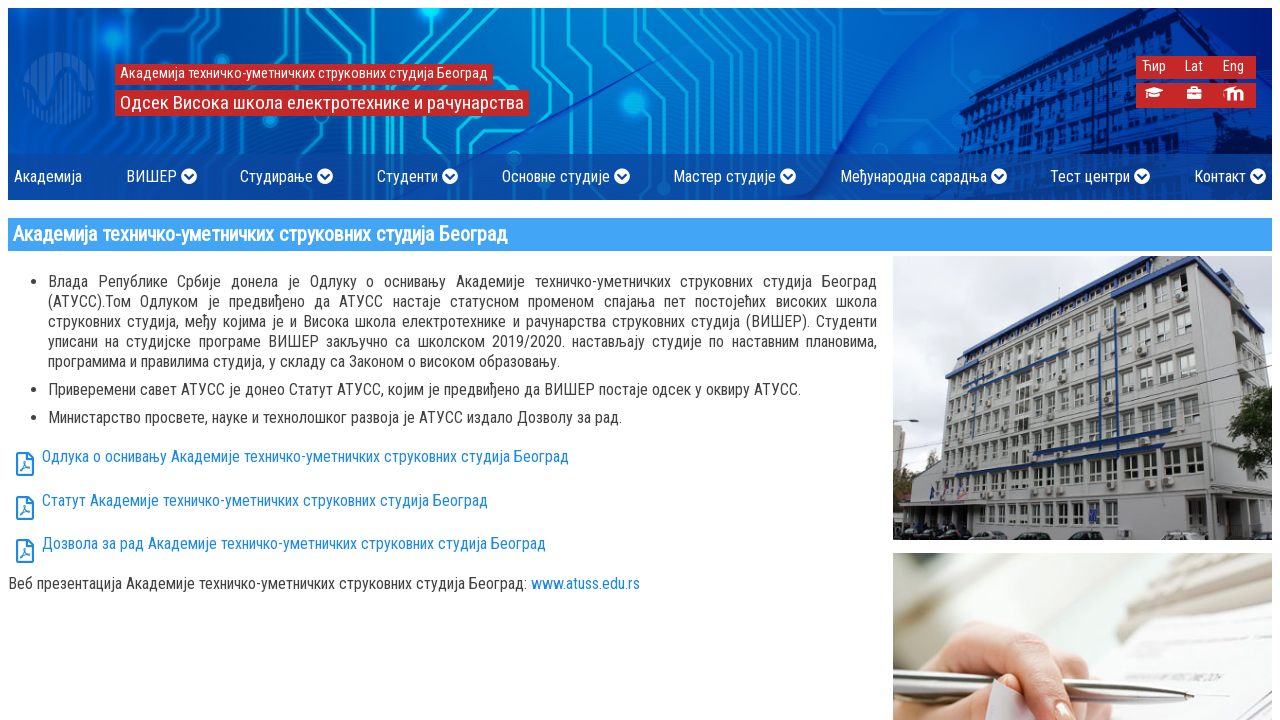